Tests form validation by clicking the Submit Language button without filling any fields and verifying an error message is displayed

Starting URL: https://www.99-bottles-of-beer.net/

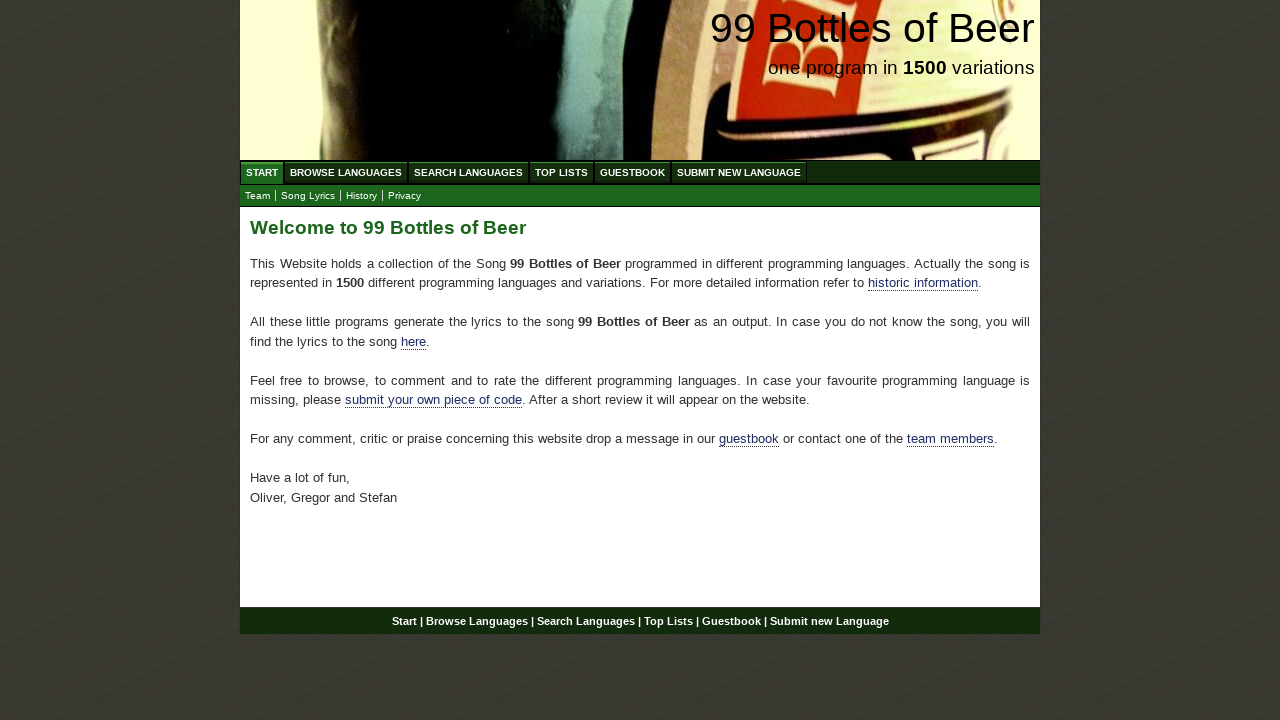

Clicked on Submit New Language menu item at (739, 172) on xpath=//ul[@id= 'menu']//li/a[@href='/submitnewlanguage.html']
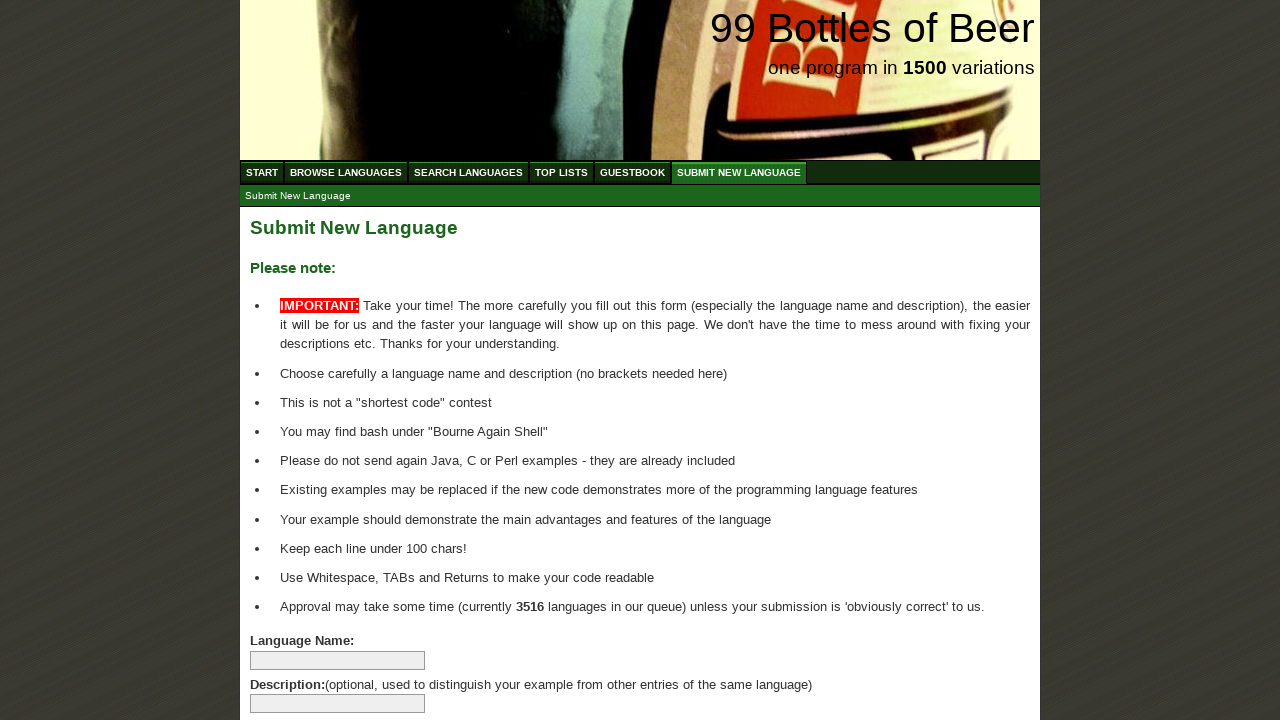

Clicked Submit Language button without filling any form fields at (294, 665) on xpath=//p/input[@name='submitlanguage']
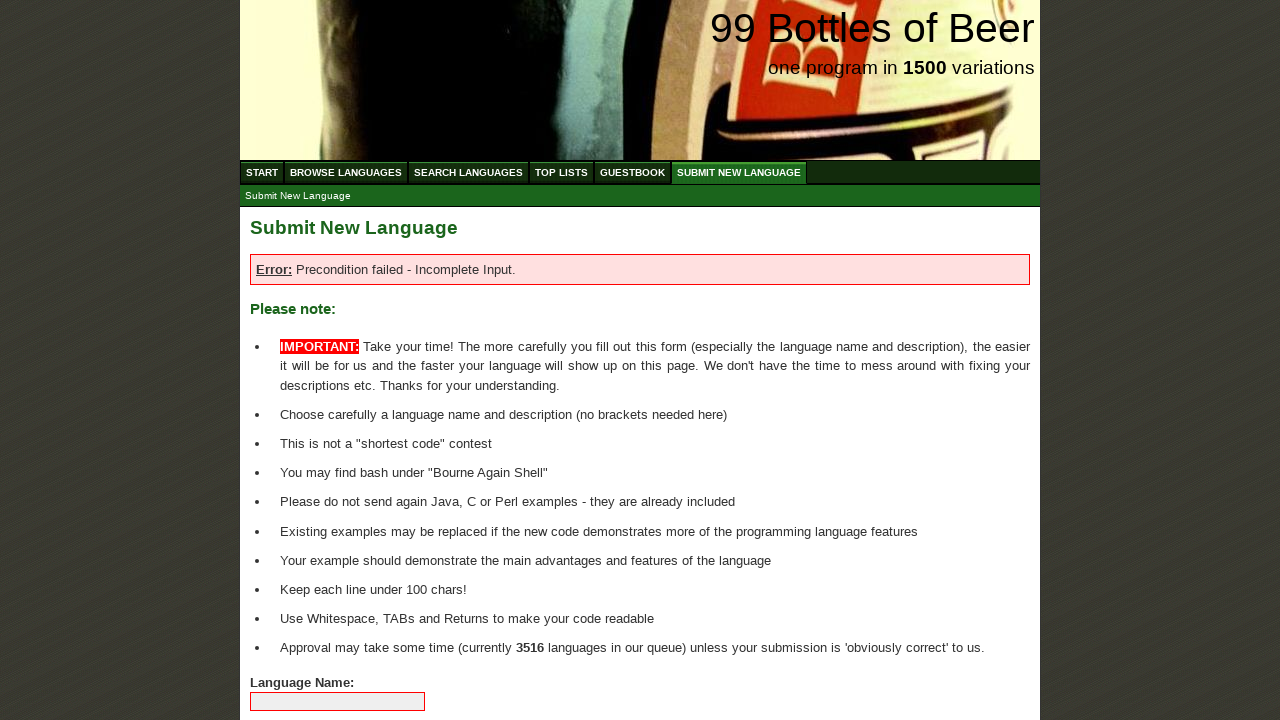

Error message displayed after form submission without required fields
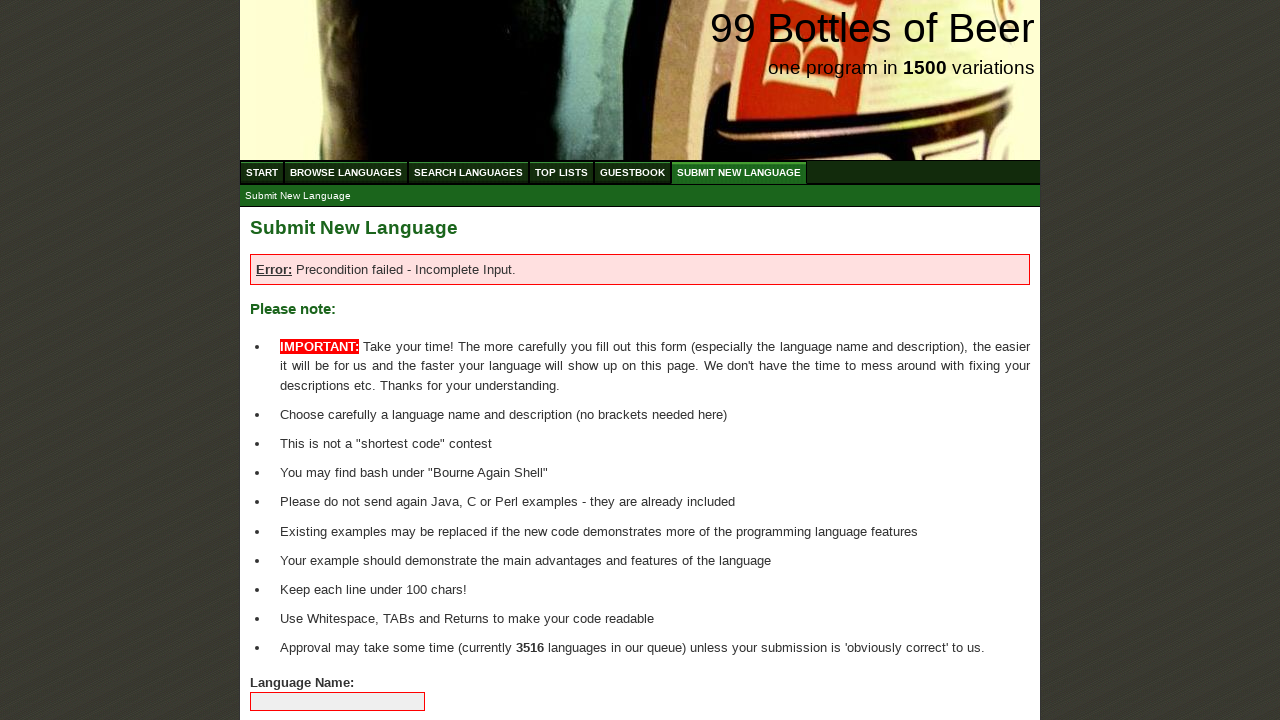

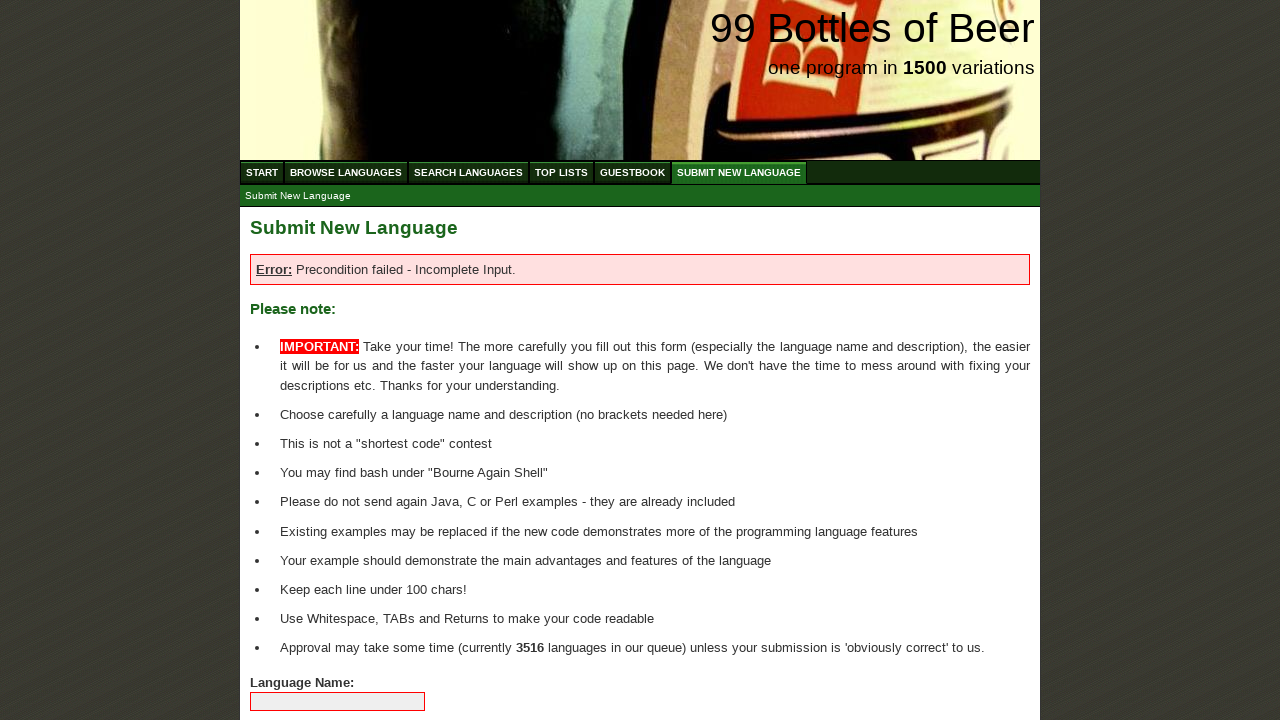